Tests multi-window handling by navigating to Basic Elements tab, clicking Open MultiWindow button, and closing the opened windows

Starting URL: http://automationbykrishna.com/index.html#

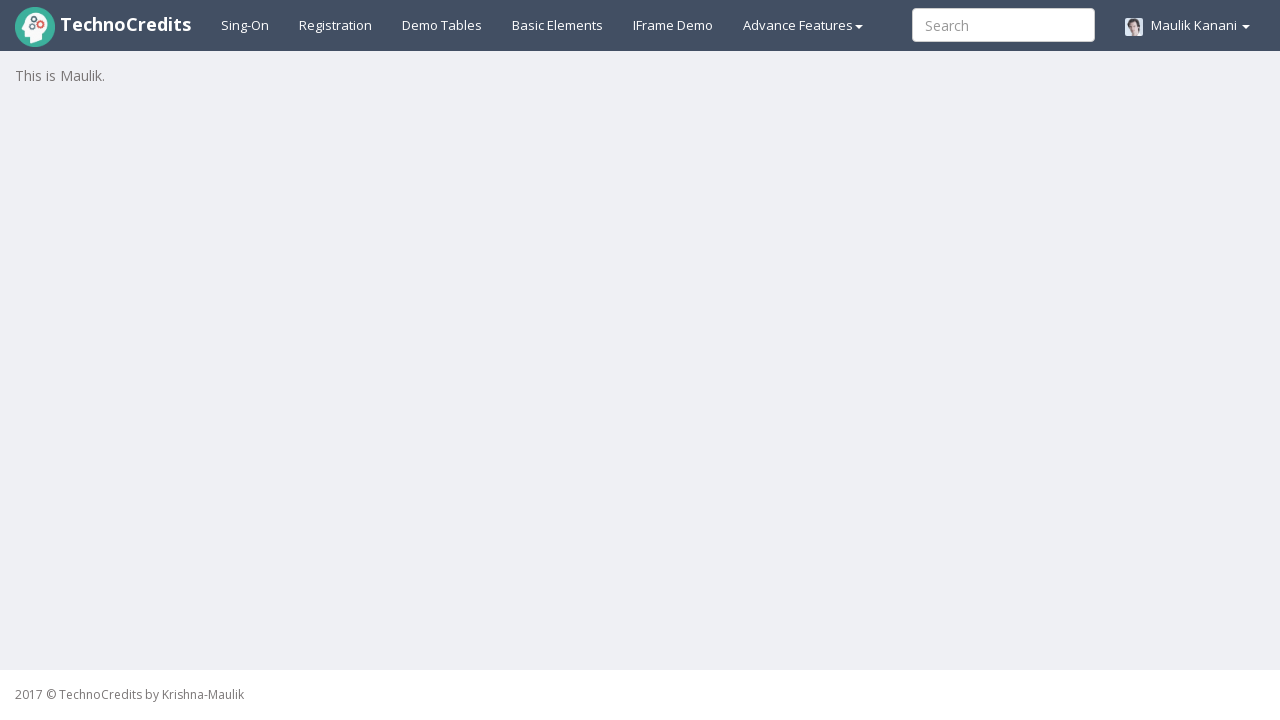

Clicked on Basic Elements tab at (558, 25) on xpath=//a[@id='basicelements']
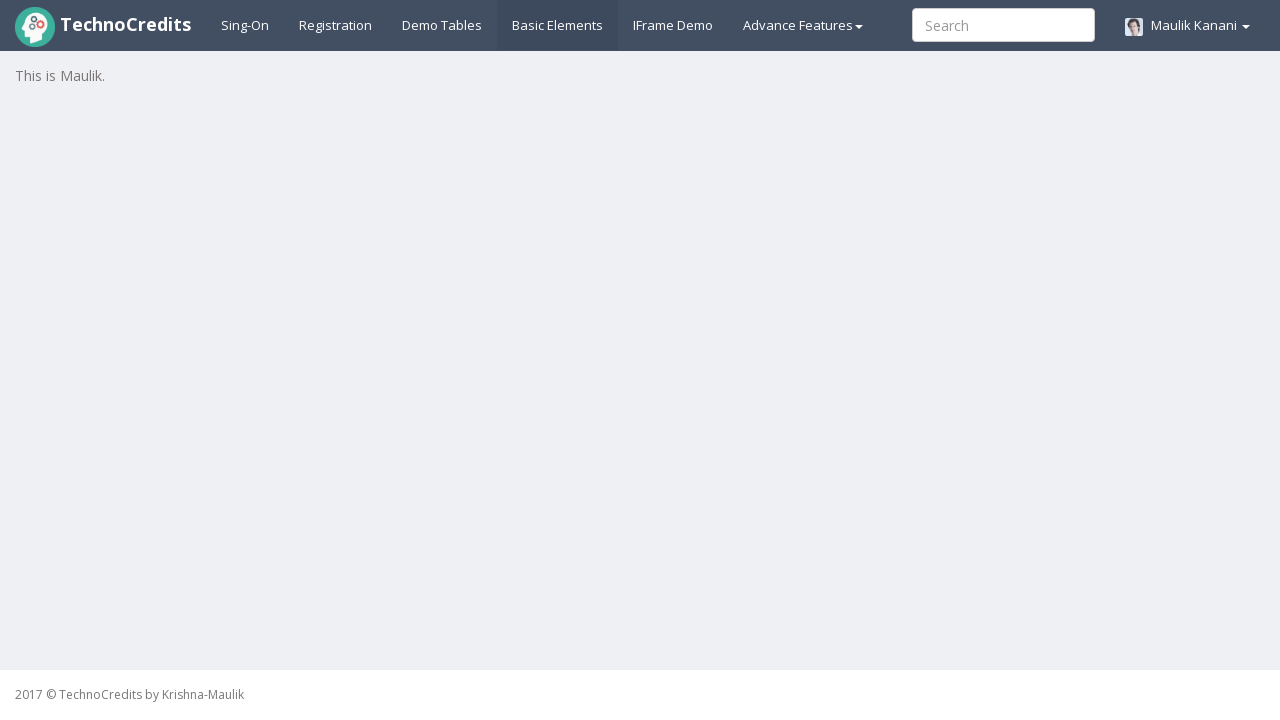

Waited 3 seconds for page to load
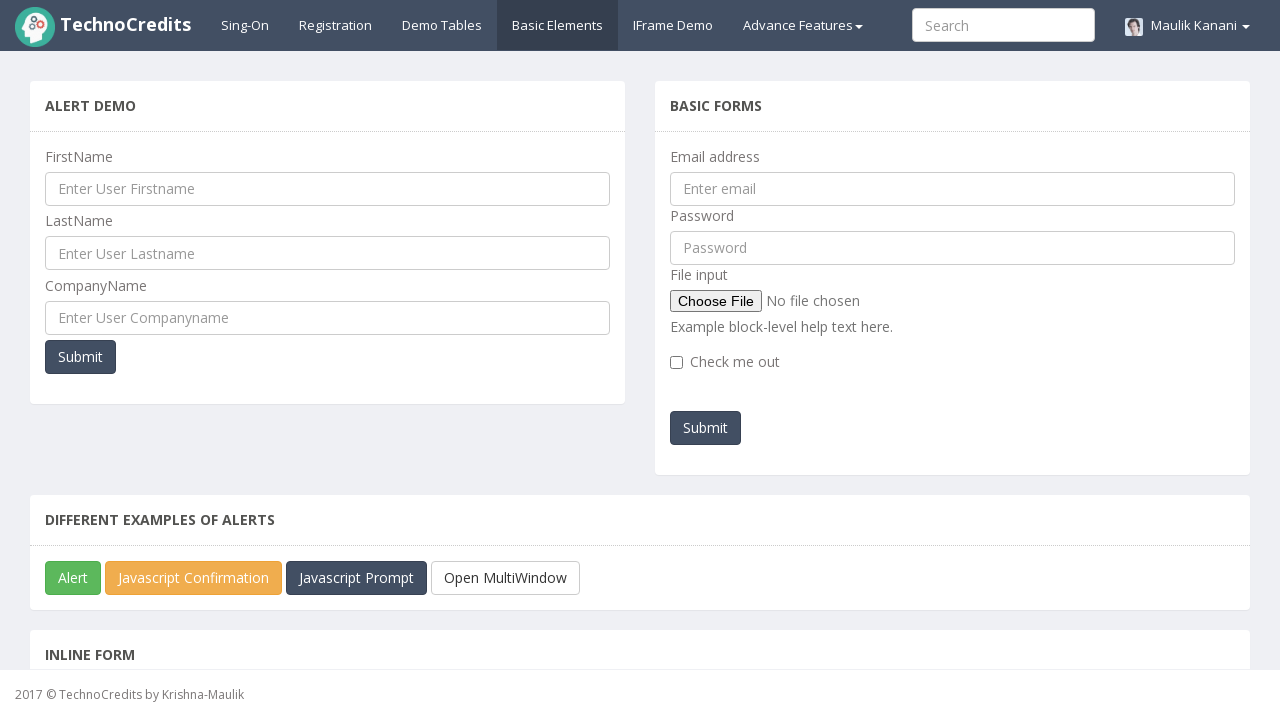

Scrolled down 300 pixels to make button visible
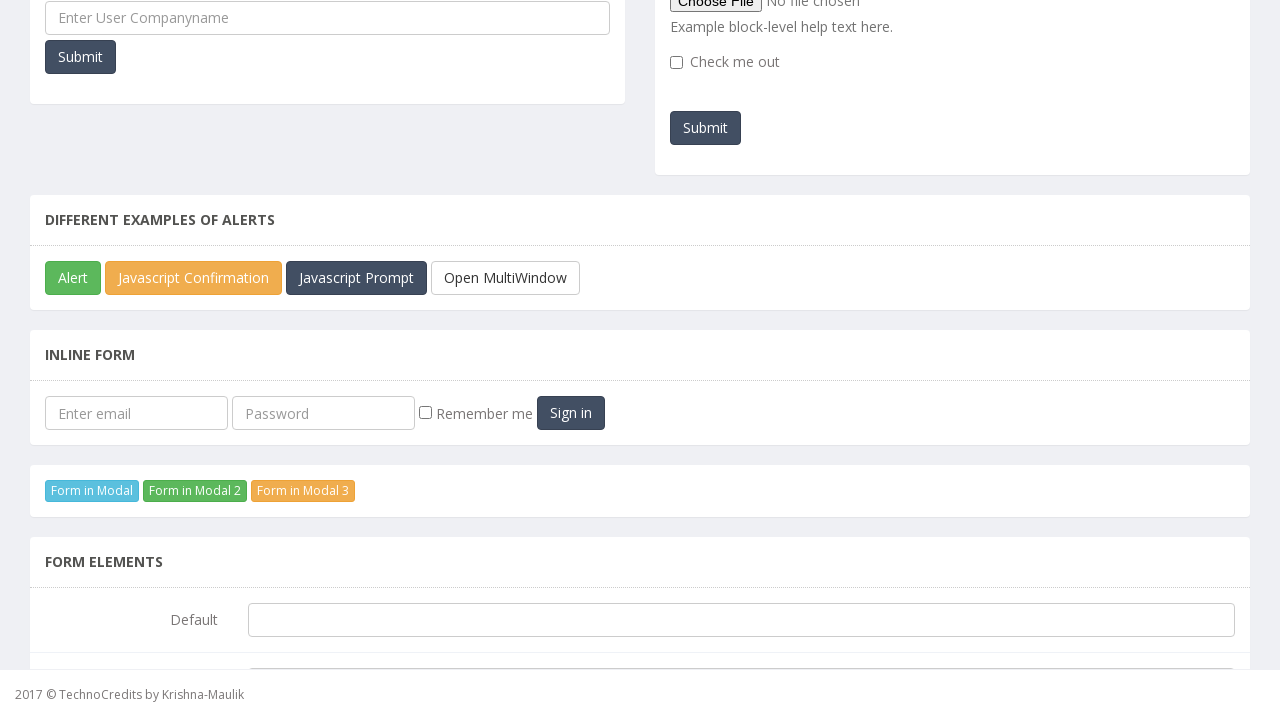

Clicked Open MultiWindow button at (506, 278) on xpath=//button[@id='javascriptMultiWindow']
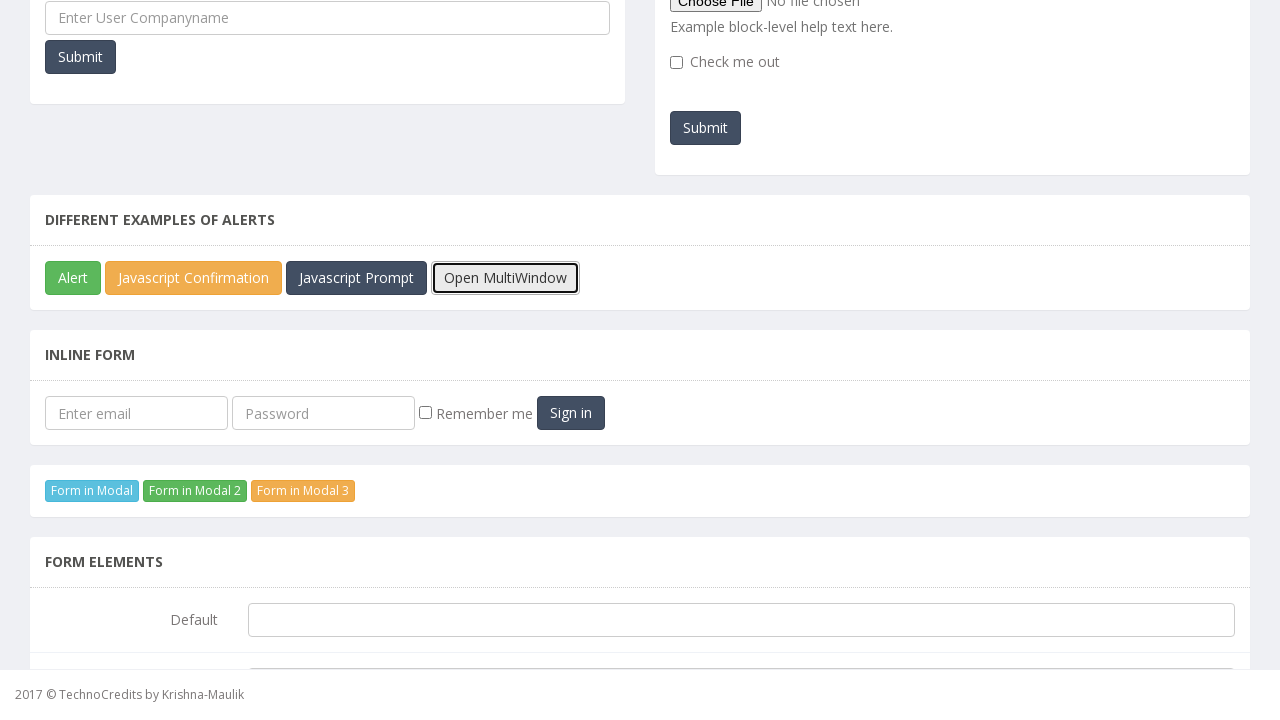

Retrieved all open pages/windows, total: 2
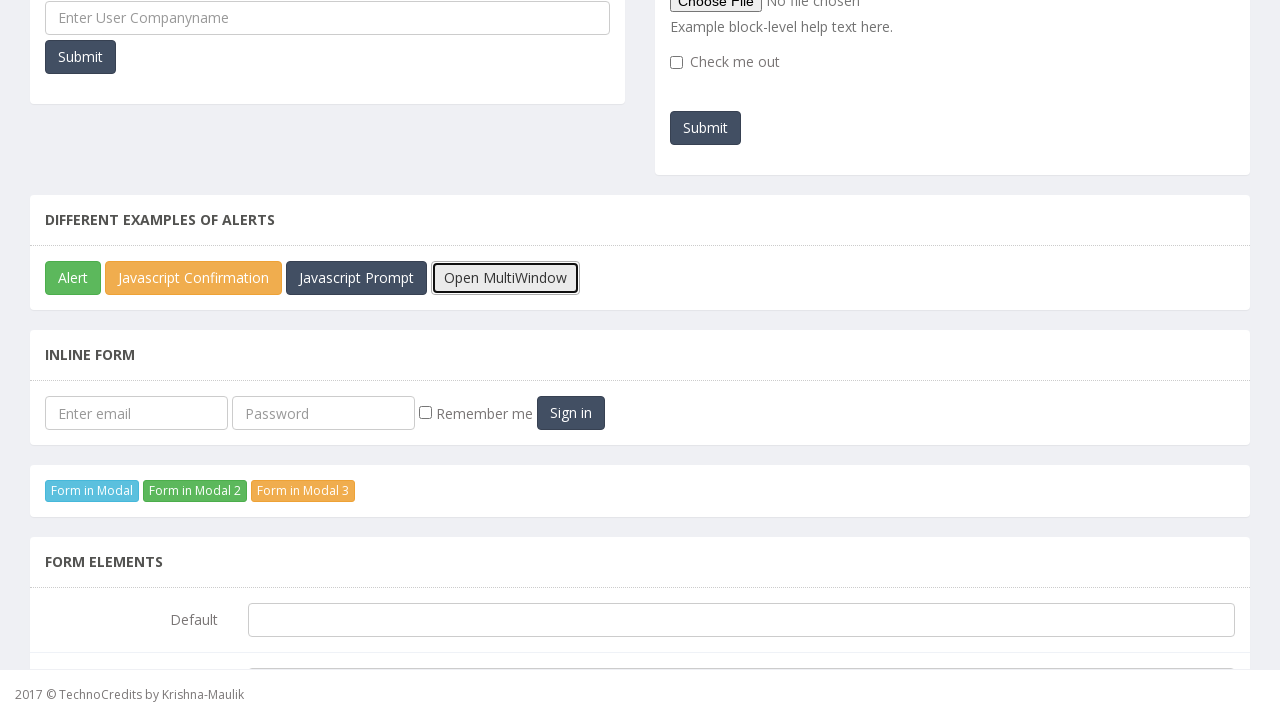

Closed a child window
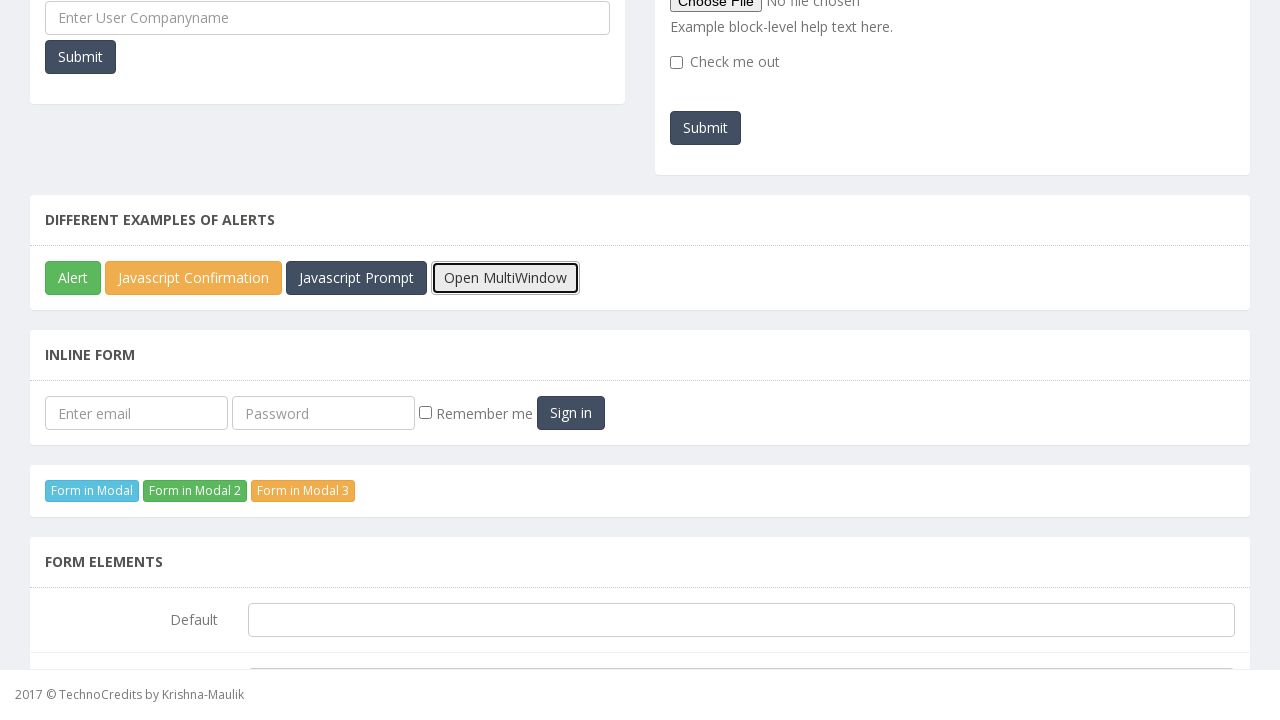

Waited 1 second after closing child windows
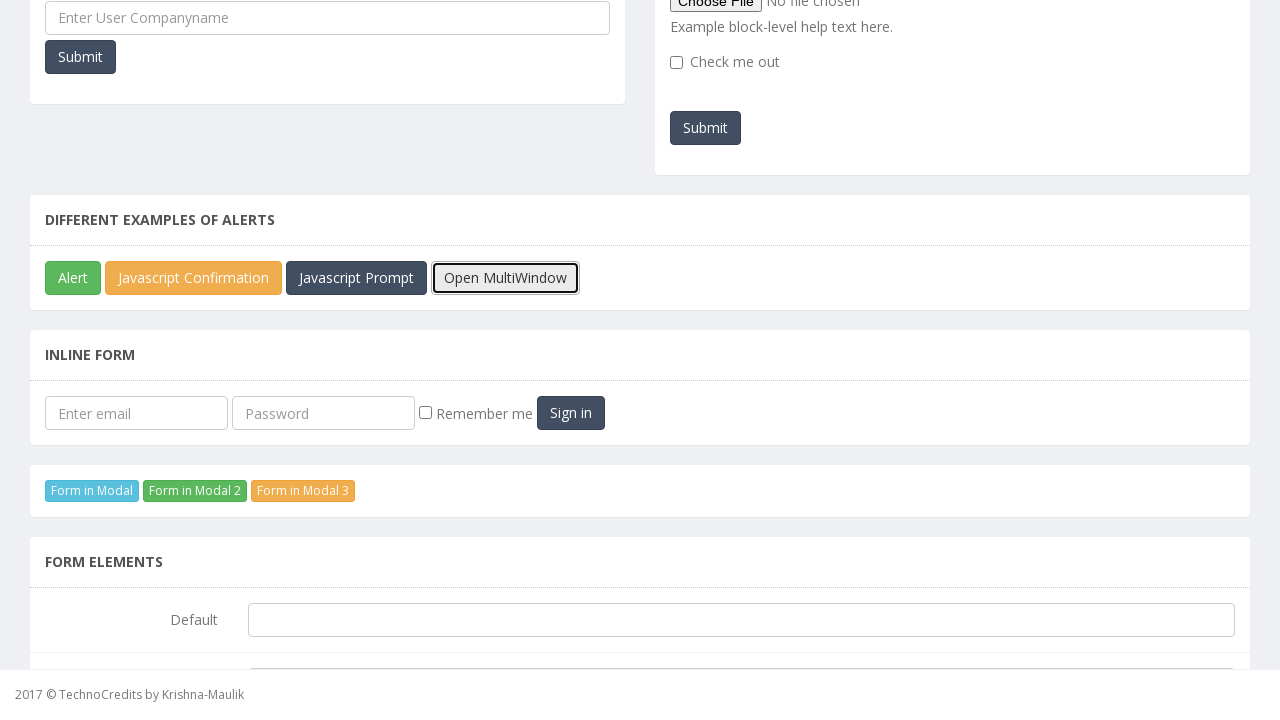

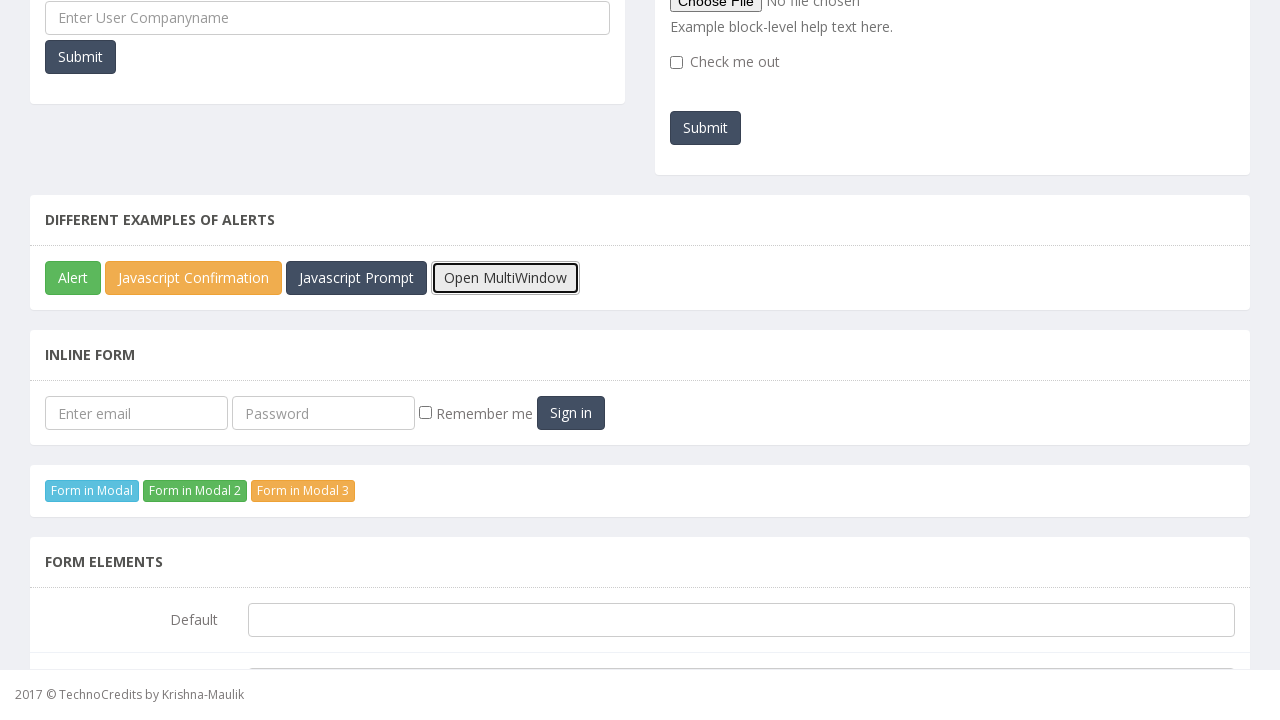